Mocks the fruit API endpoint to return custom fruit data, then verifies that the mocked fruit names are displayed on the page.

Starting URL: https://demo.playwright.dev/api-mocking

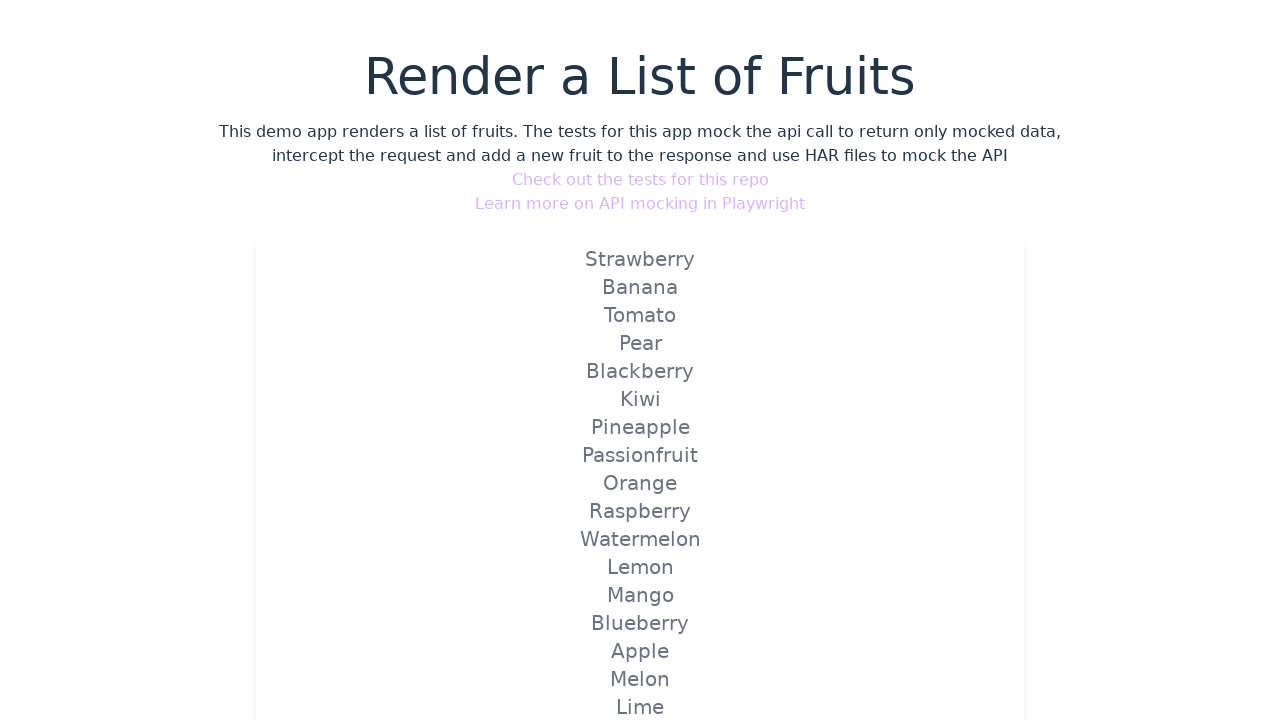

Set up route interception for fruits API endpoint to return mocked fruit data
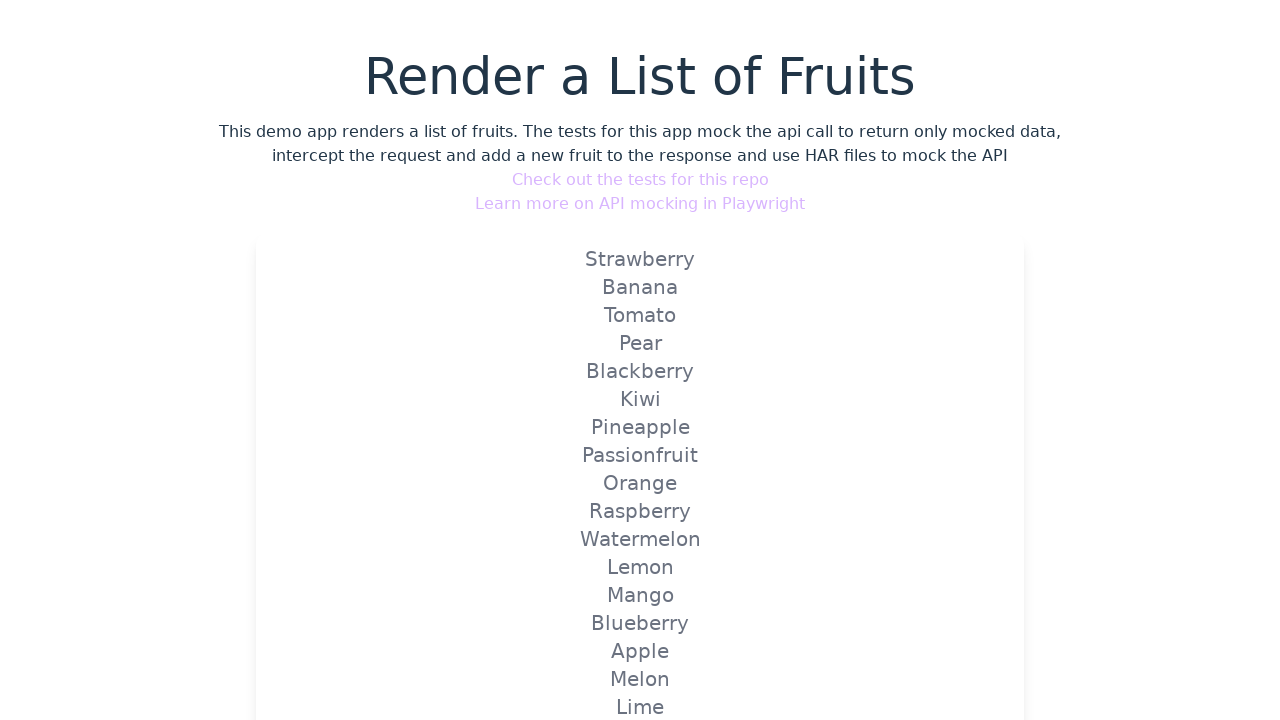

Reloaded the page to trigger the mocked API call
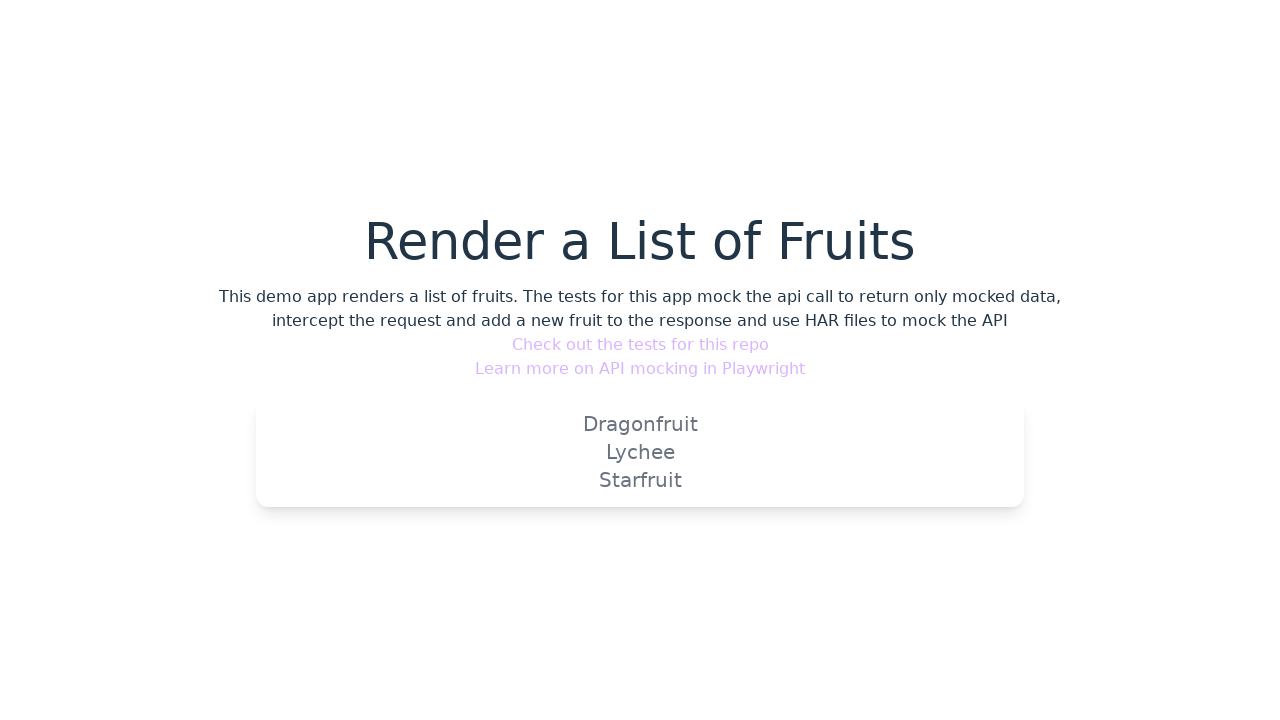

Verified that 'Dragonfruit' is displayed on the page
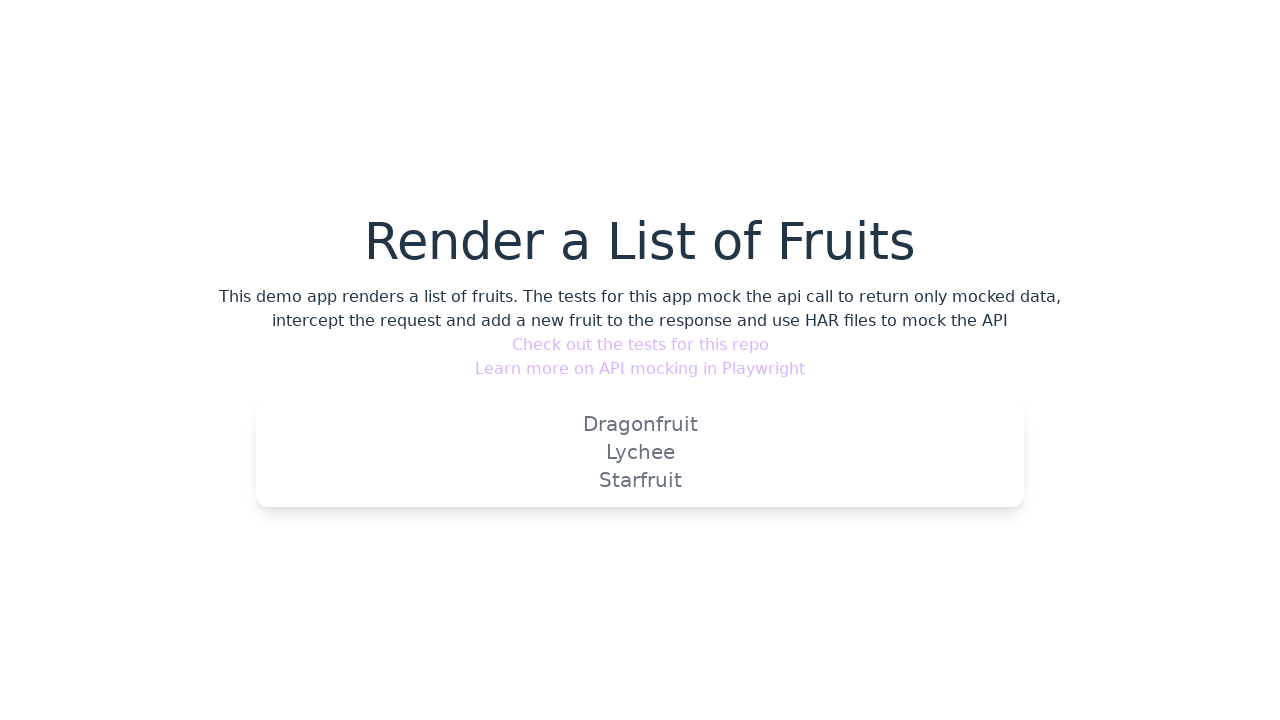

Verified that 'Lychee' is displayed on the page
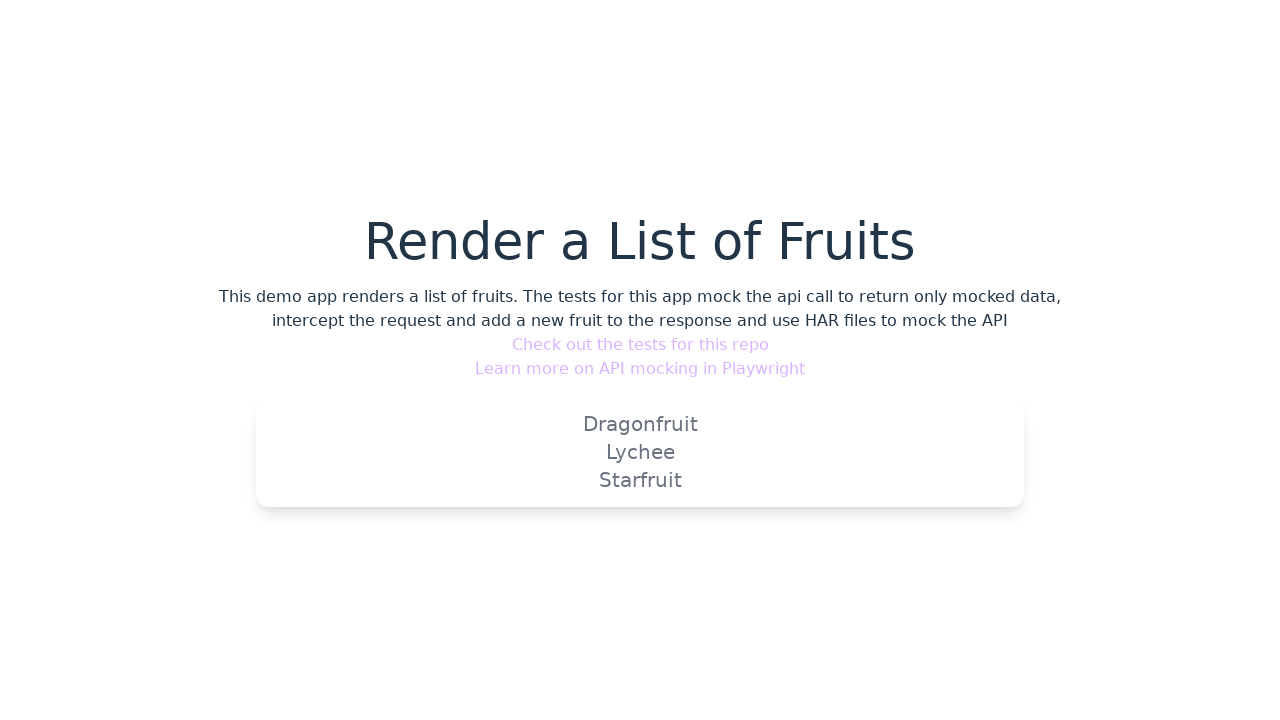

Verified that 'Starfruit' is displayed on the page
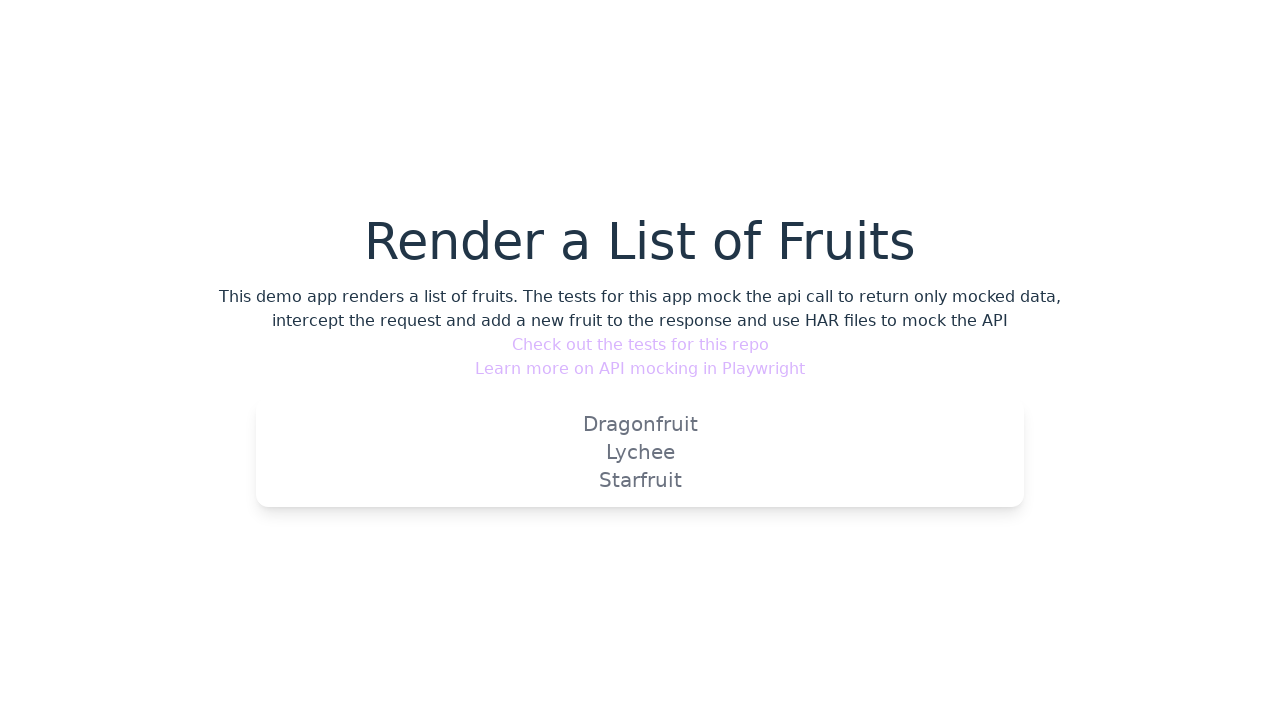

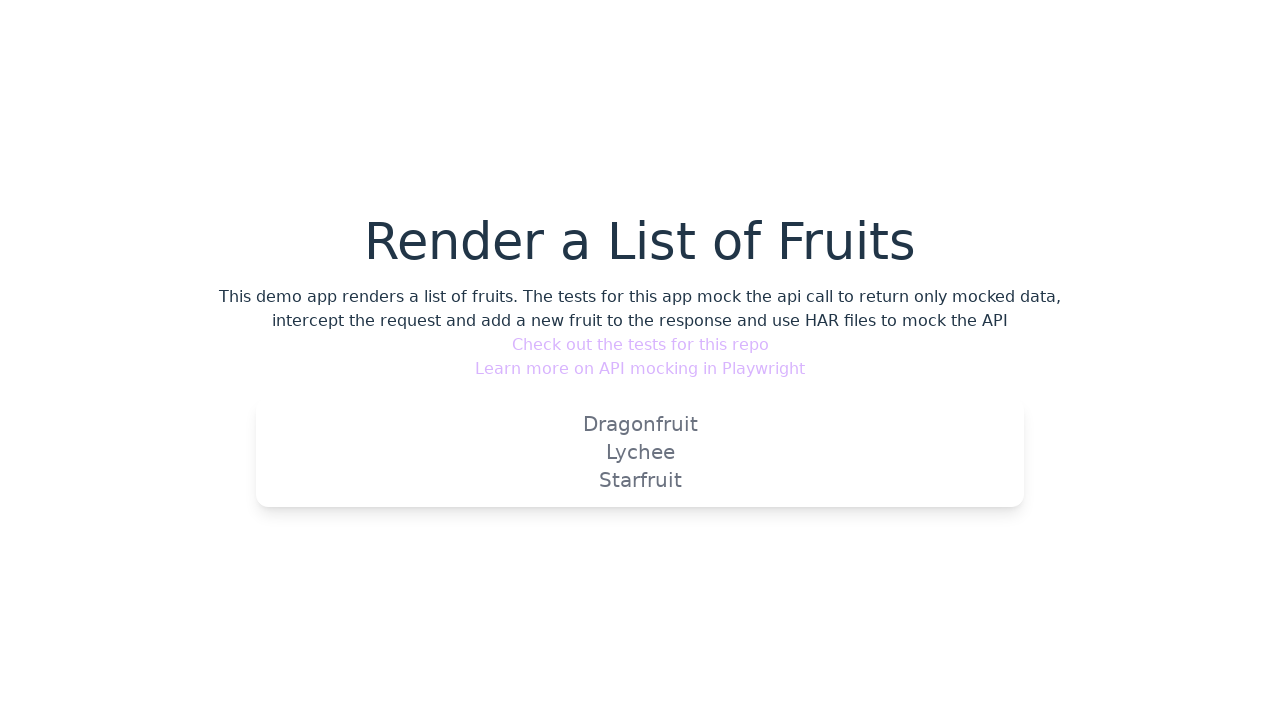